Navigates to the Rahul Shetty Academy Selenium Practice page - a basic test that simply visits the page

Starting URL: https://rahulshettyacademy.com/seleniumPractise/#/

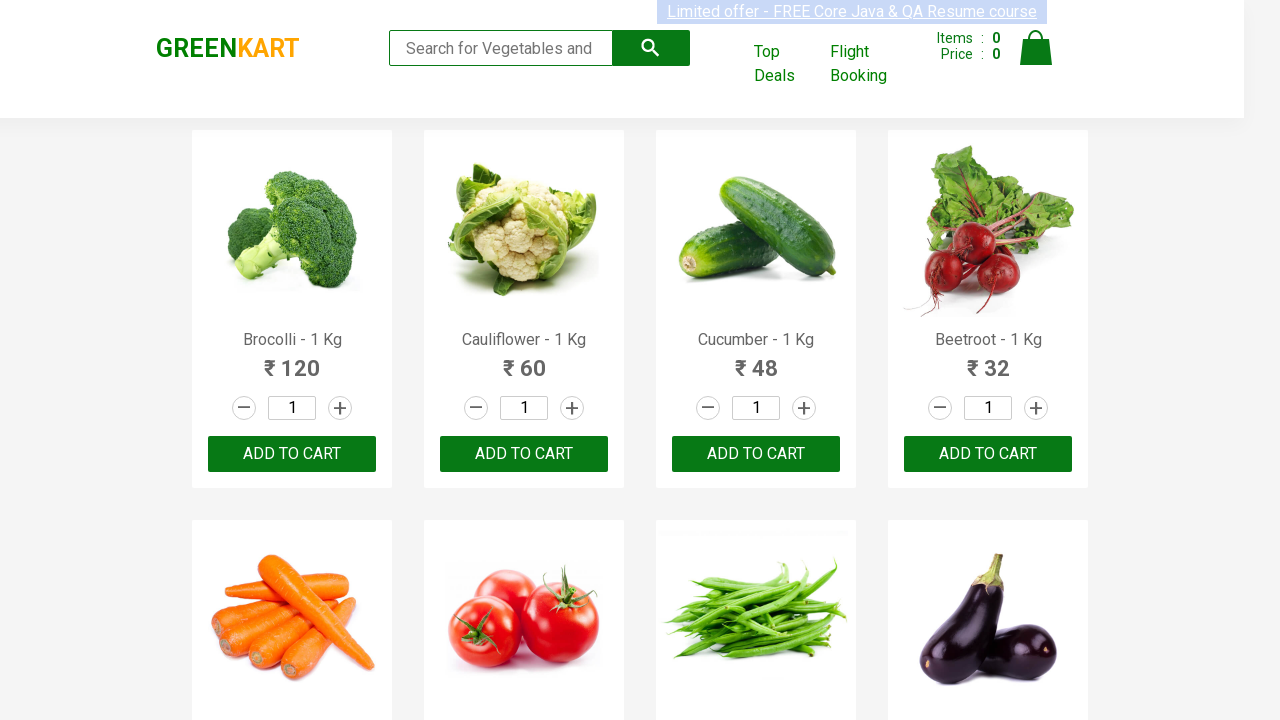

Navigated to Rahul Shetty Academy Selenium Practice page and waited for DOM content to load
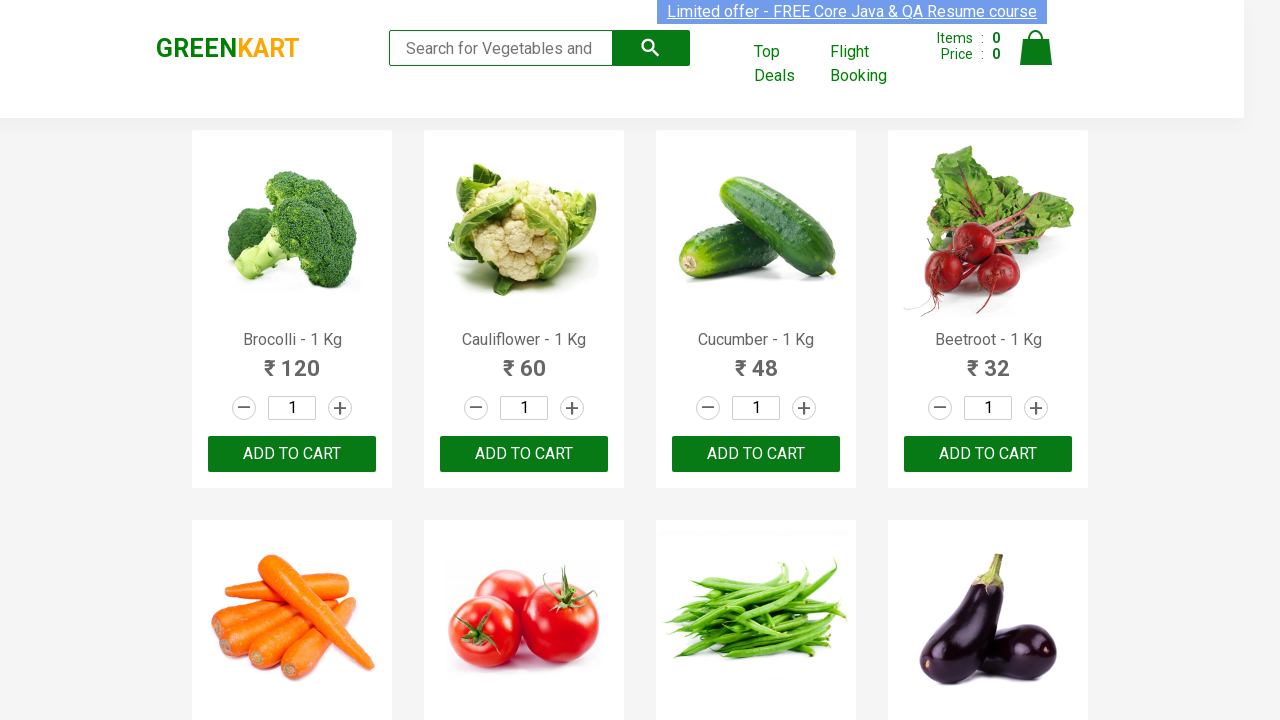

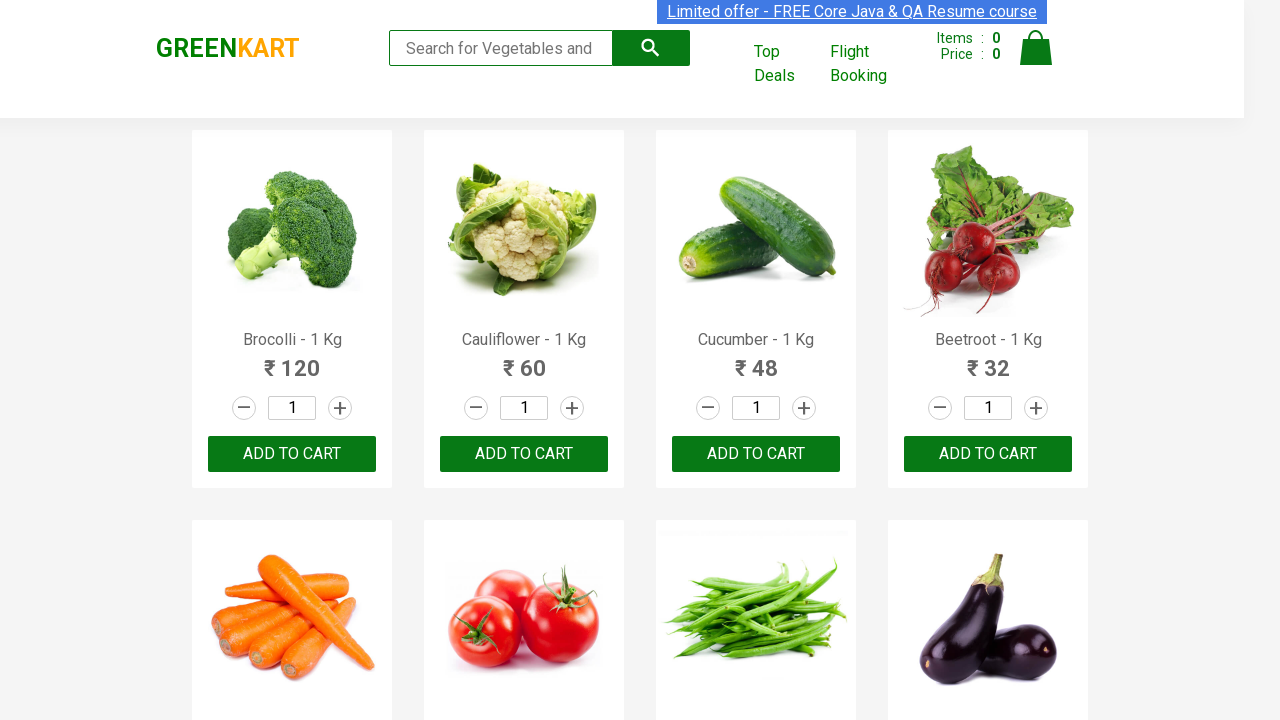